Tests multiple scroll operations - scrolling down 10 times then scrolling back up 5 times using scrollBy

Starting URL: https://bonigarcia.dev/selenium-webdriver-java/infinite-scroll.html

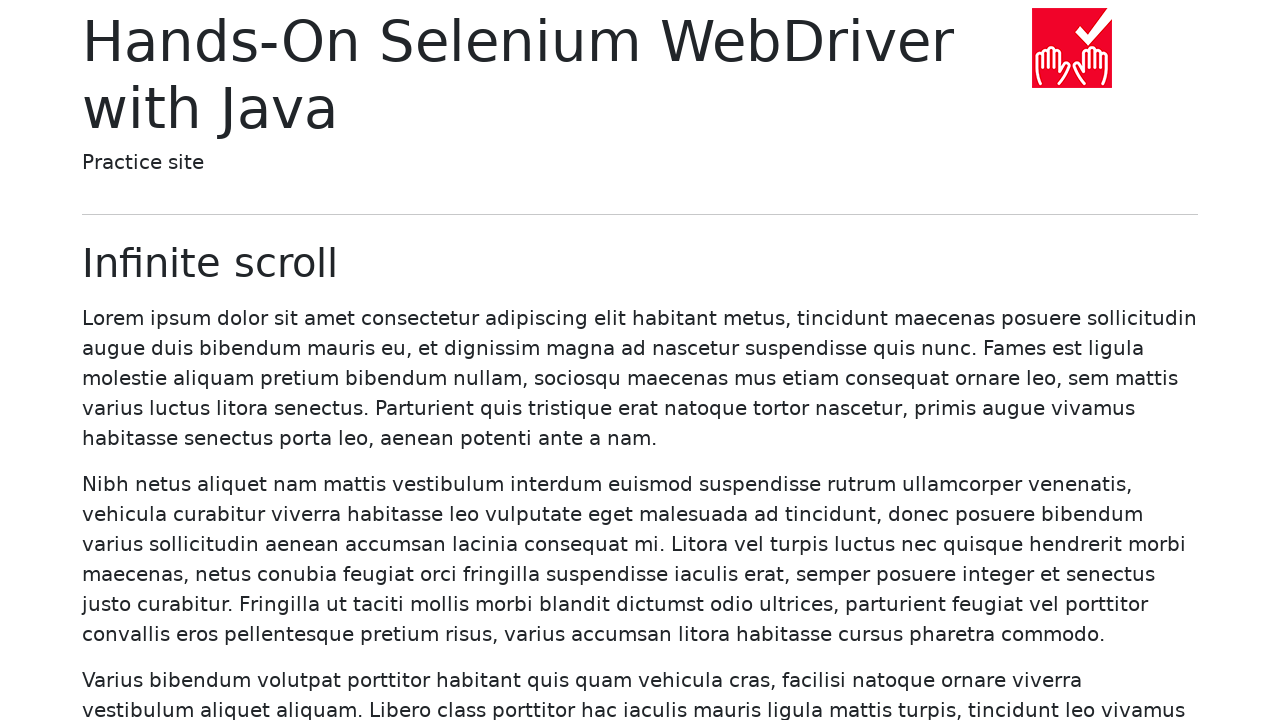

Scrolled down 200 pixels (scroll down iteration 1/10)
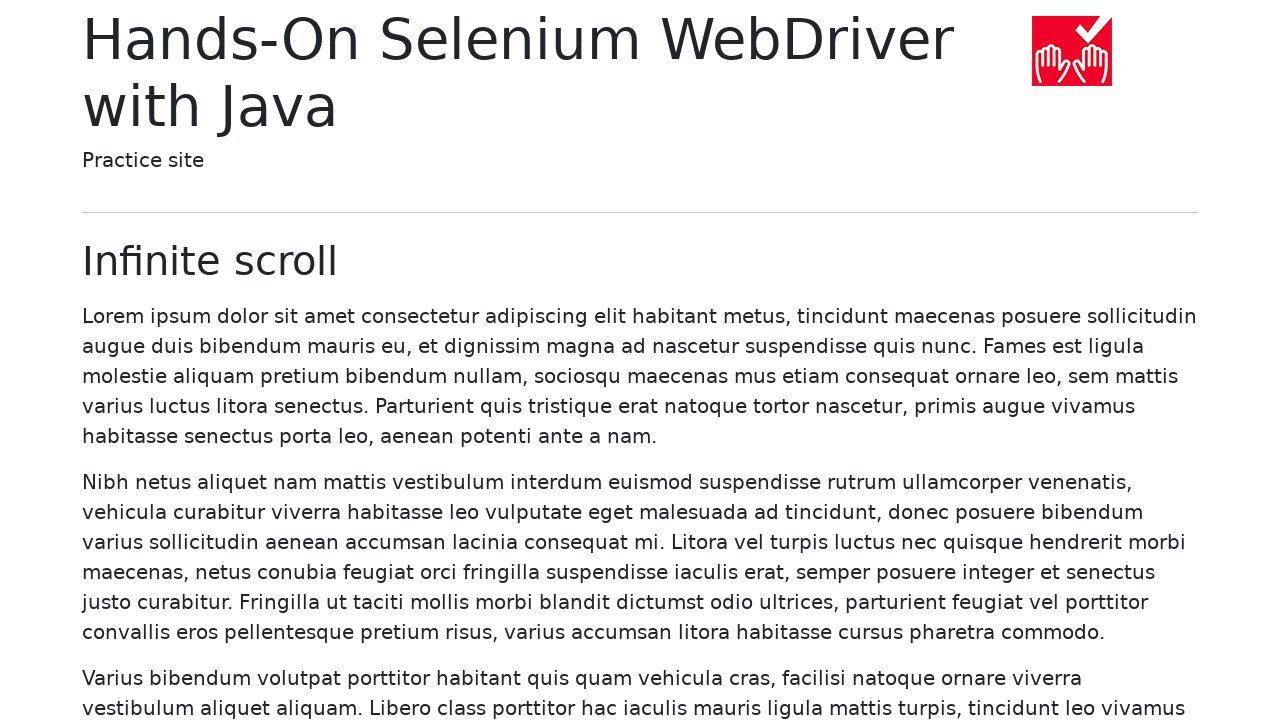

Waited 200ms after scroll down iteration 1/10
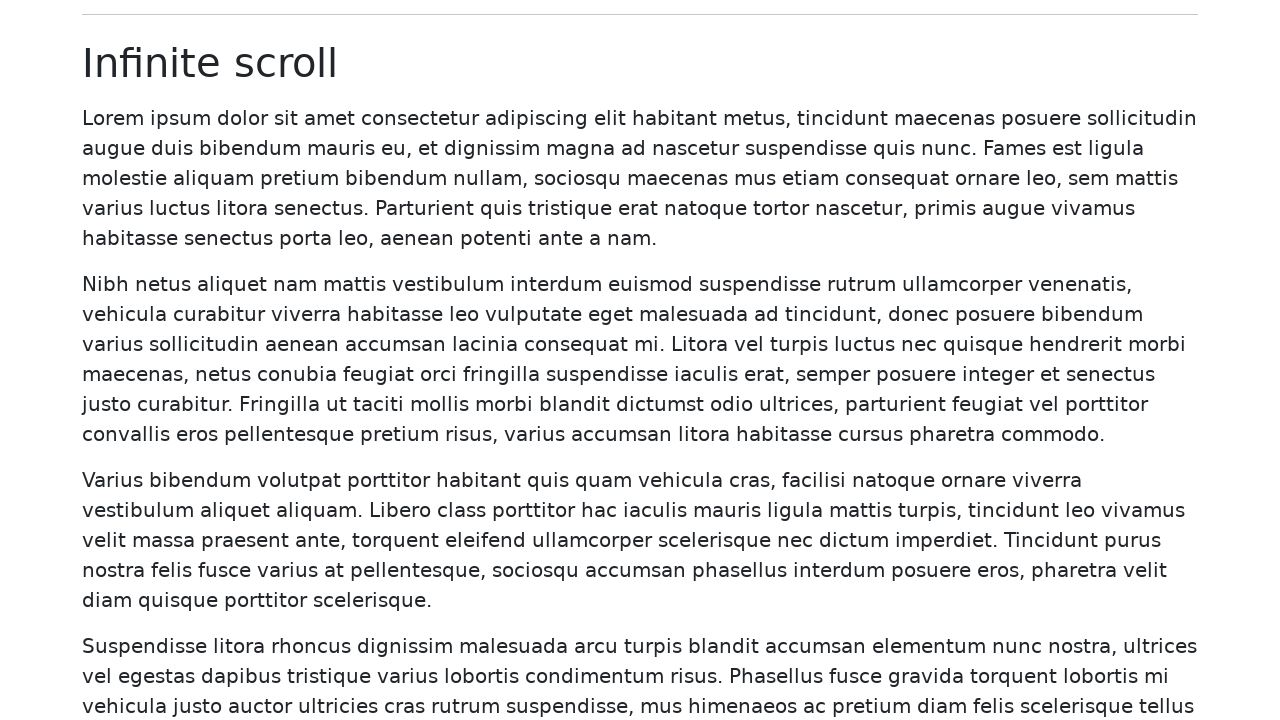

Scrolled down 200 pixels (scroll down iteration 2/10)
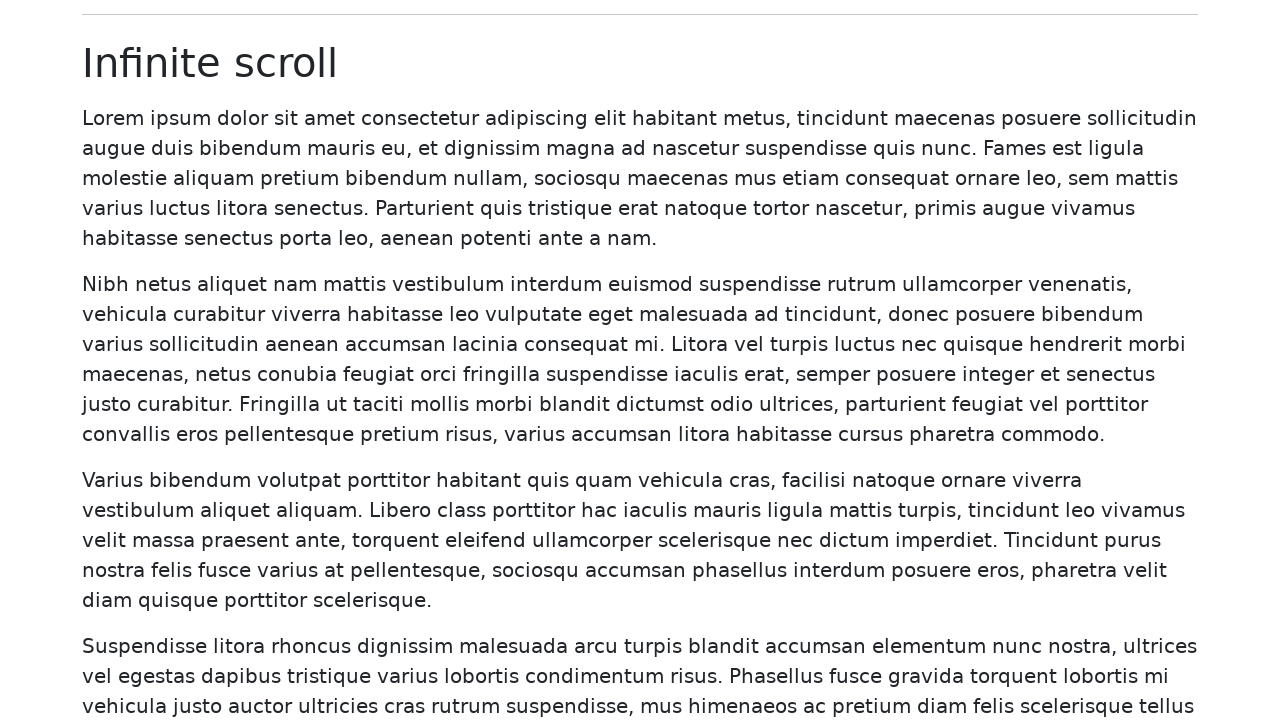

Waited 200ms after scroll down iteration 2/10
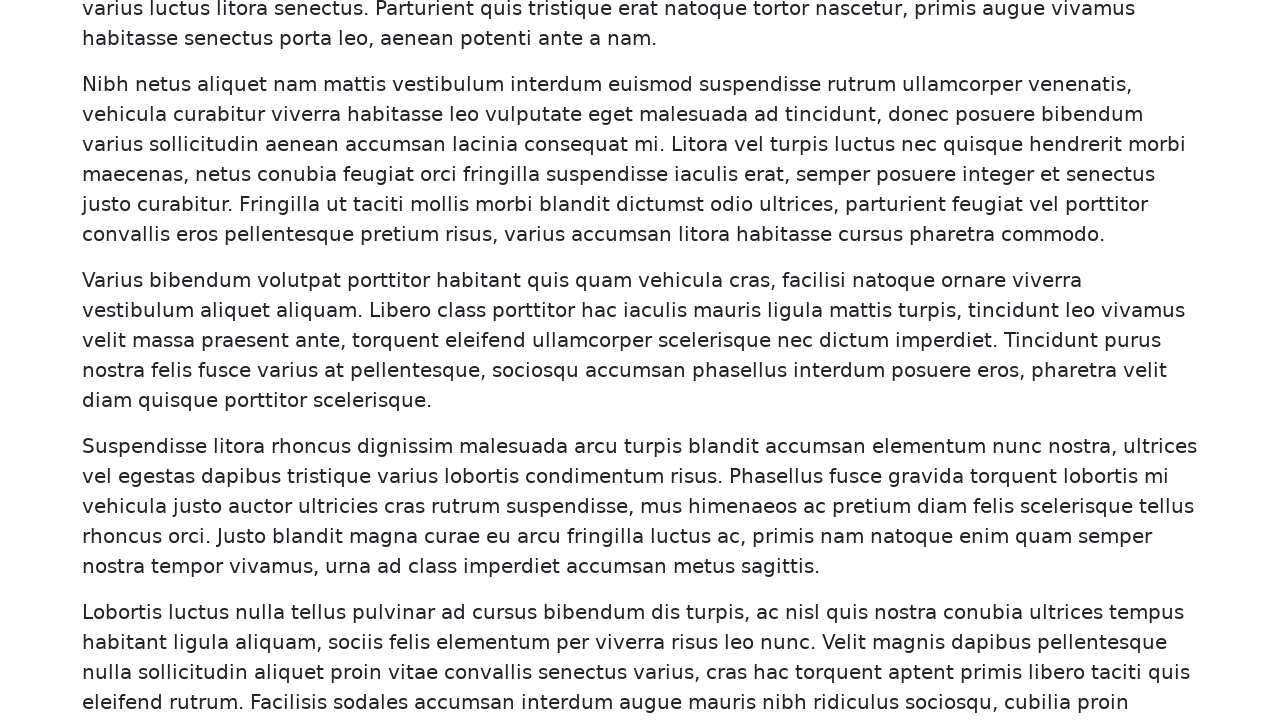

Scrolled down 200 pixels (scroll down iteration 3/10)
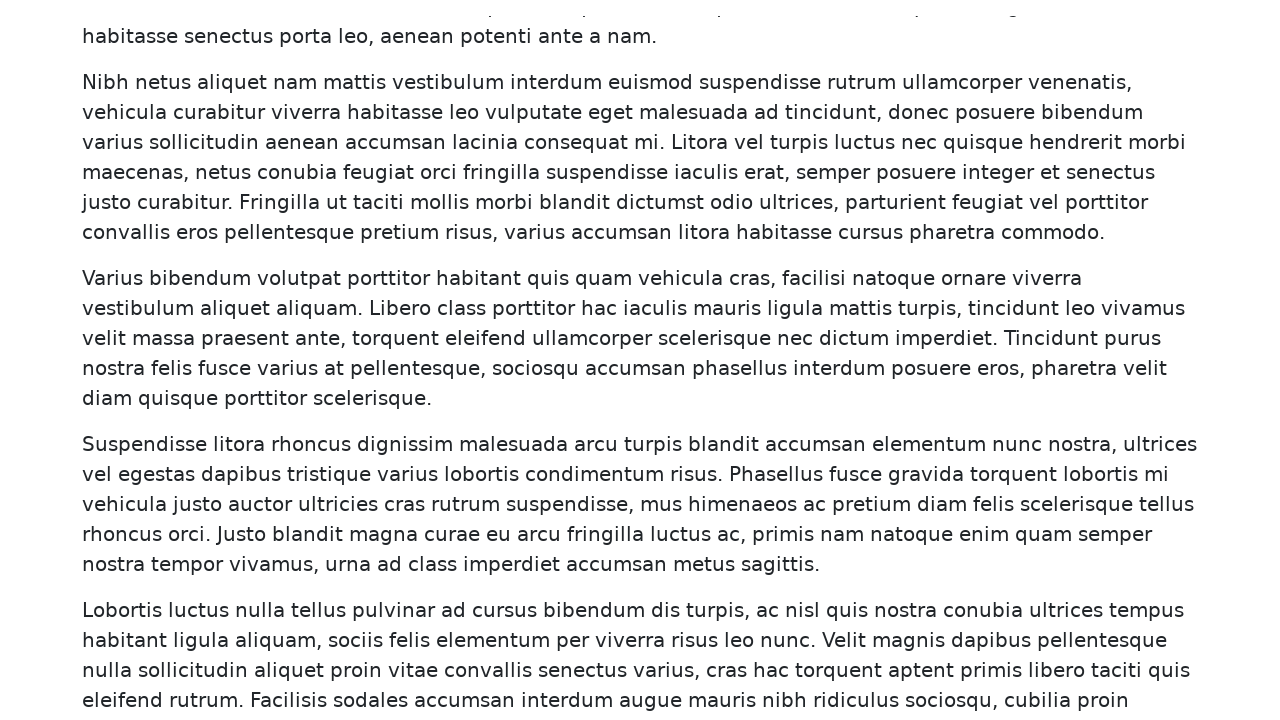

Waited 200ms after scroll down iteration 3/10
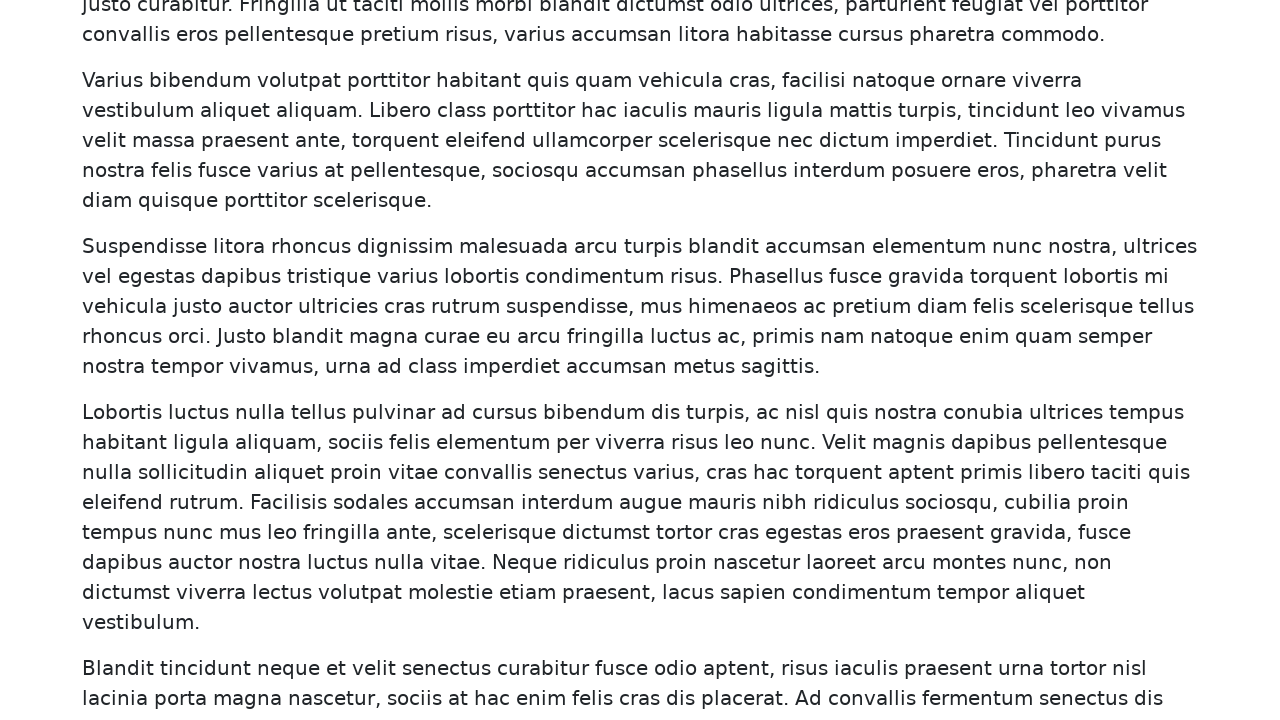

Scrolled down 200 pixels (scroll down iteration 4/10)
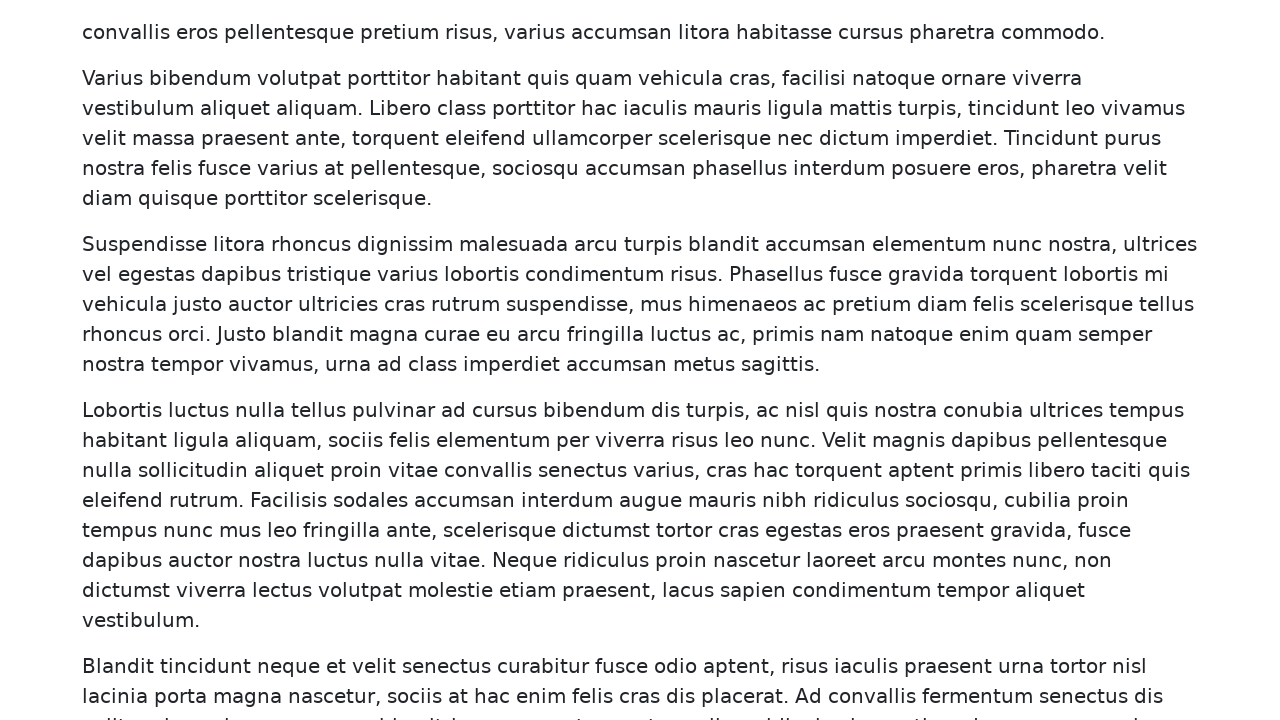

Waited 200ms after scroll down iteration 4/10
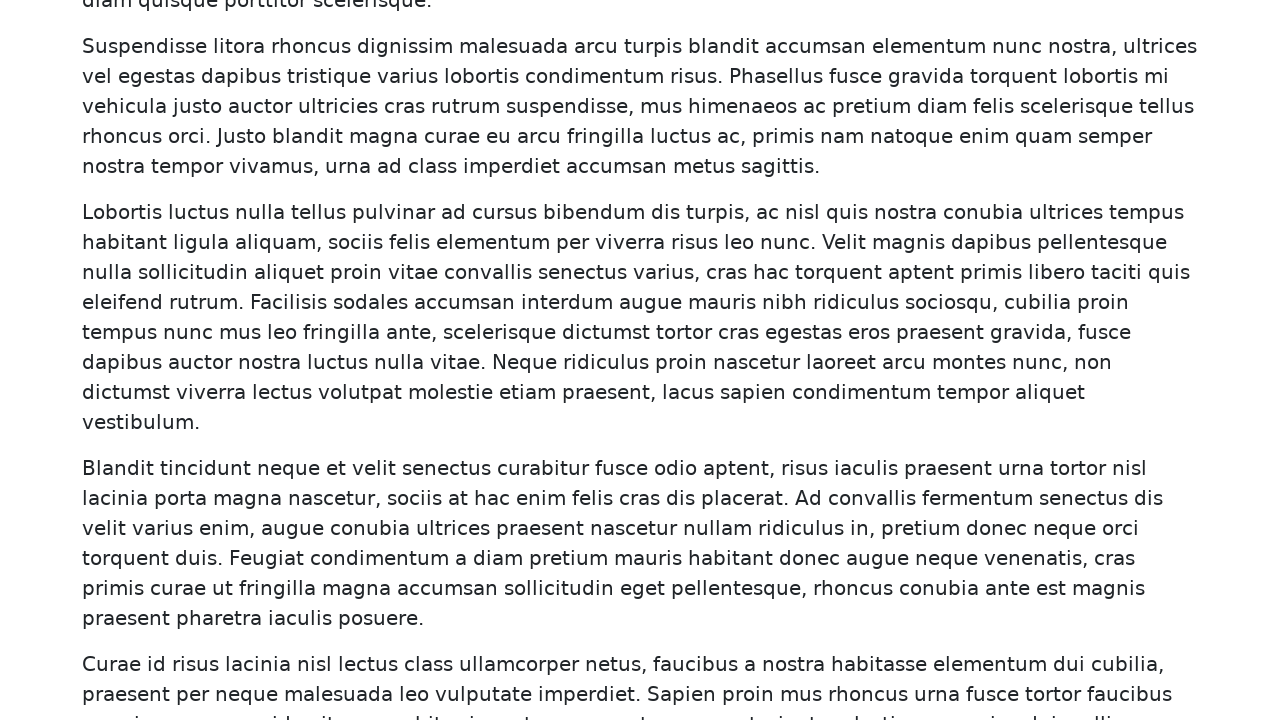

Scrolled down 200 pixels (scroll down iteration 5/10)
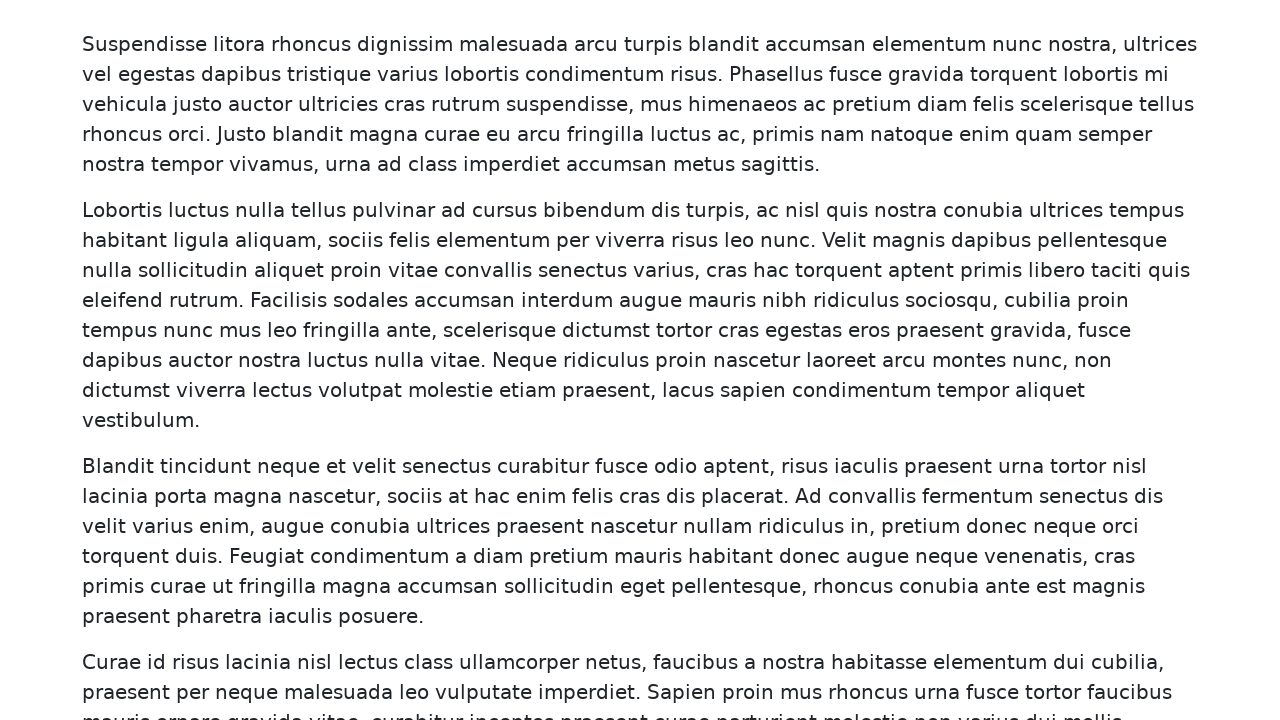

Waited 200ms after scroll down iteration 5/10
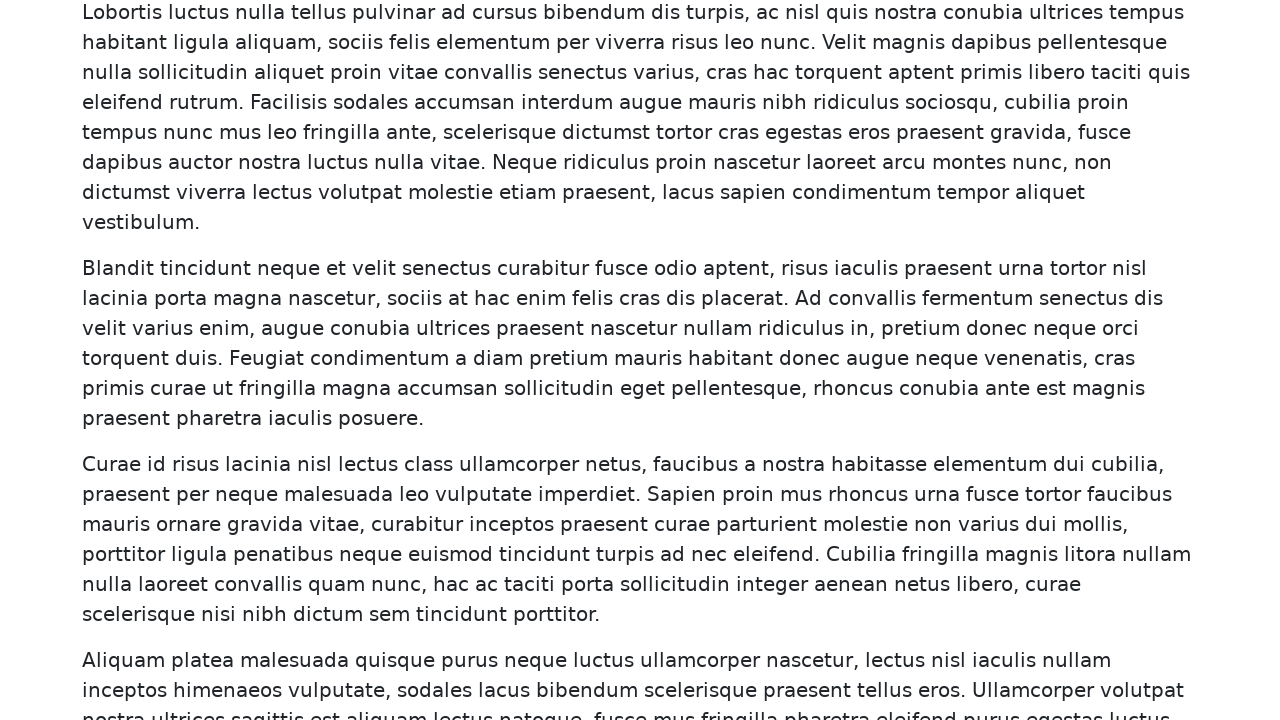

Scrolled down 200 pixels (scroll down iteration 6/10)
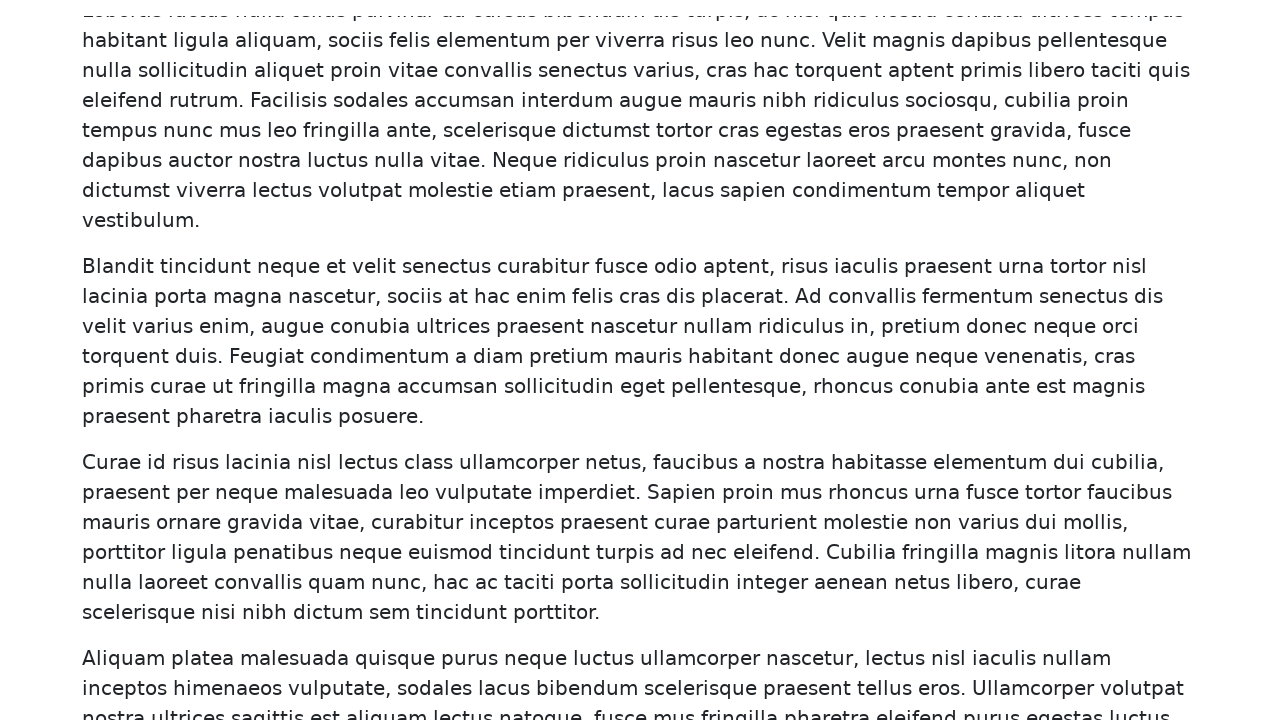

Waited 200ms after scroll down iteration 6/10
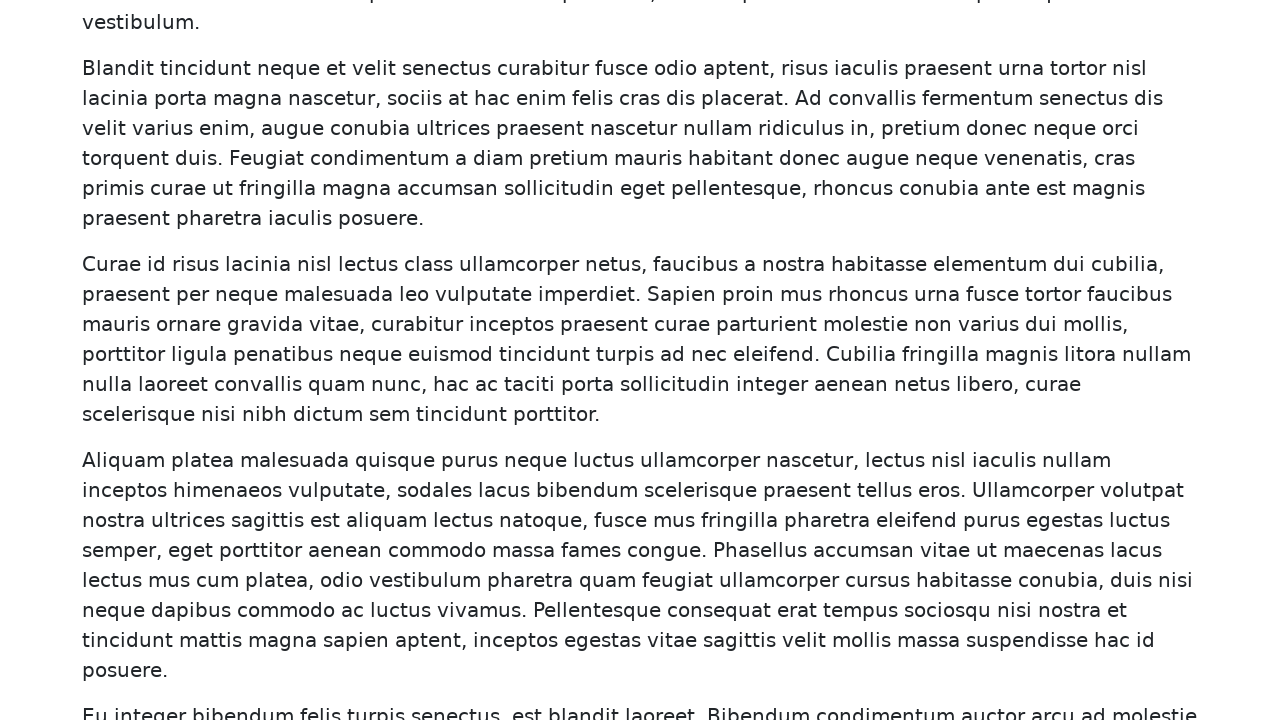

Scrolled down 200 pixels (scroll down iteration 7/10)
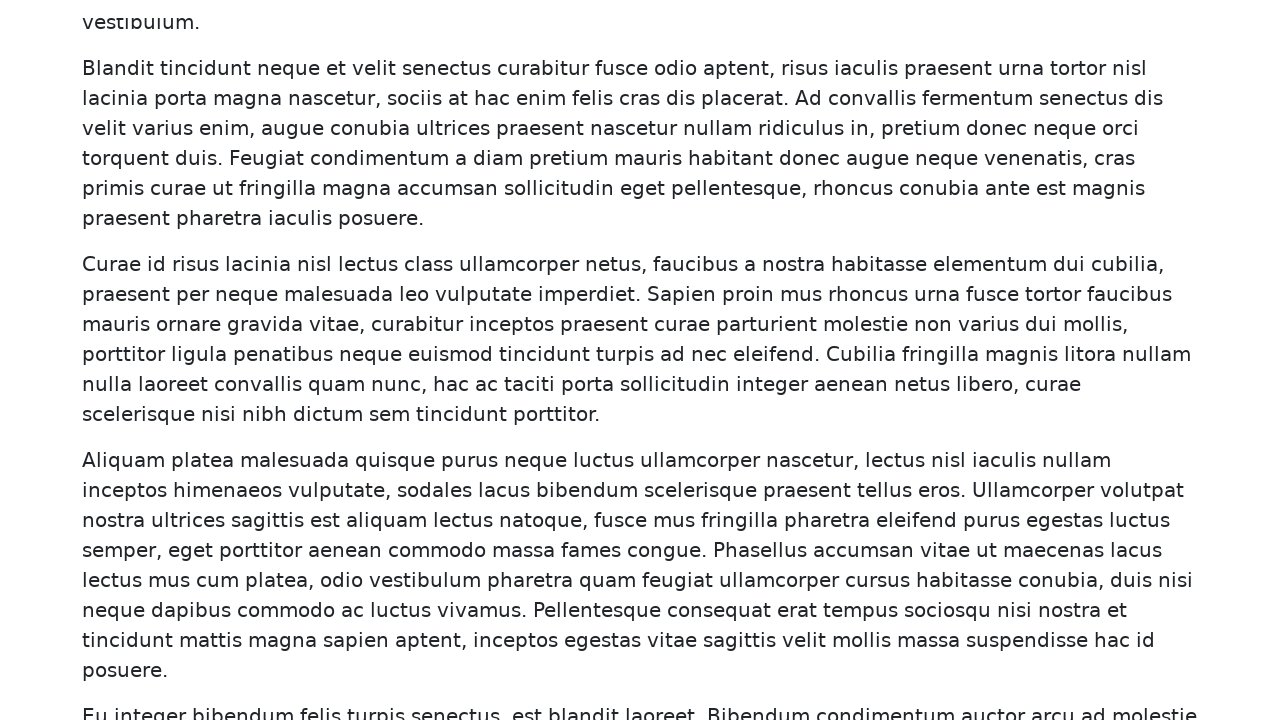

Waited 200ms after scroll down iteration 7/10
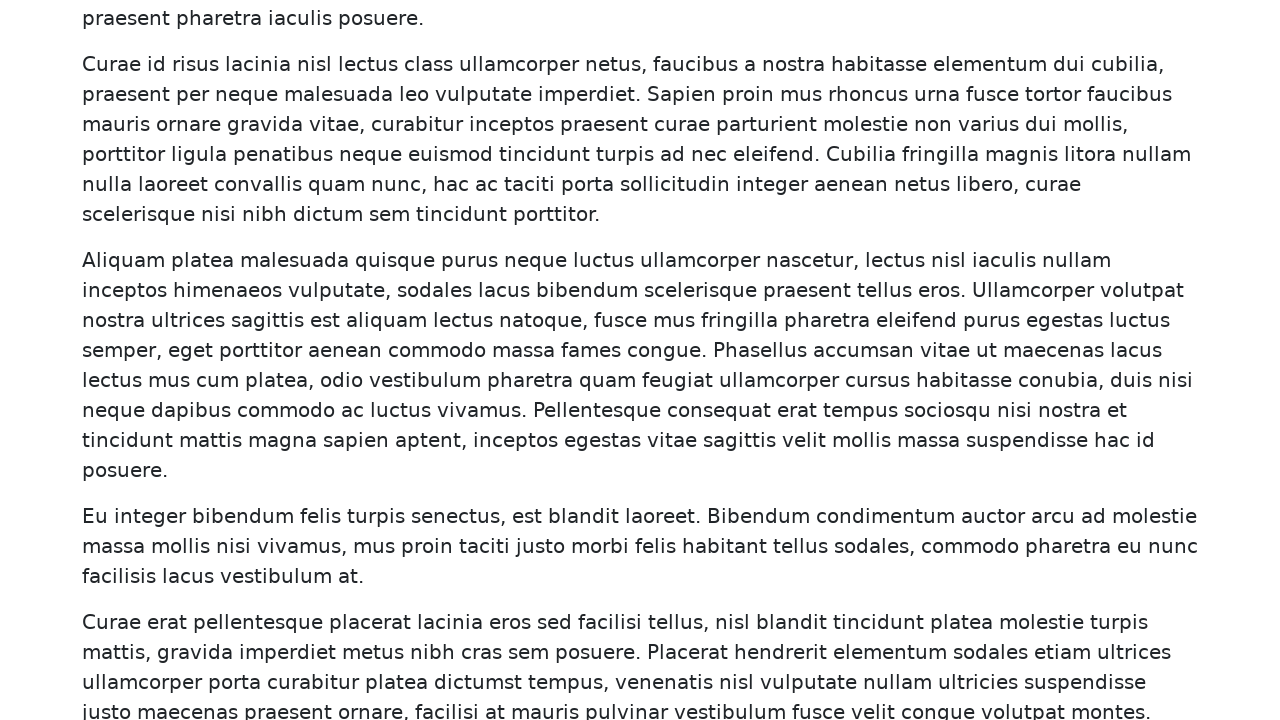

Scrolled down 200 pixels (scroll down iteration 8/10)
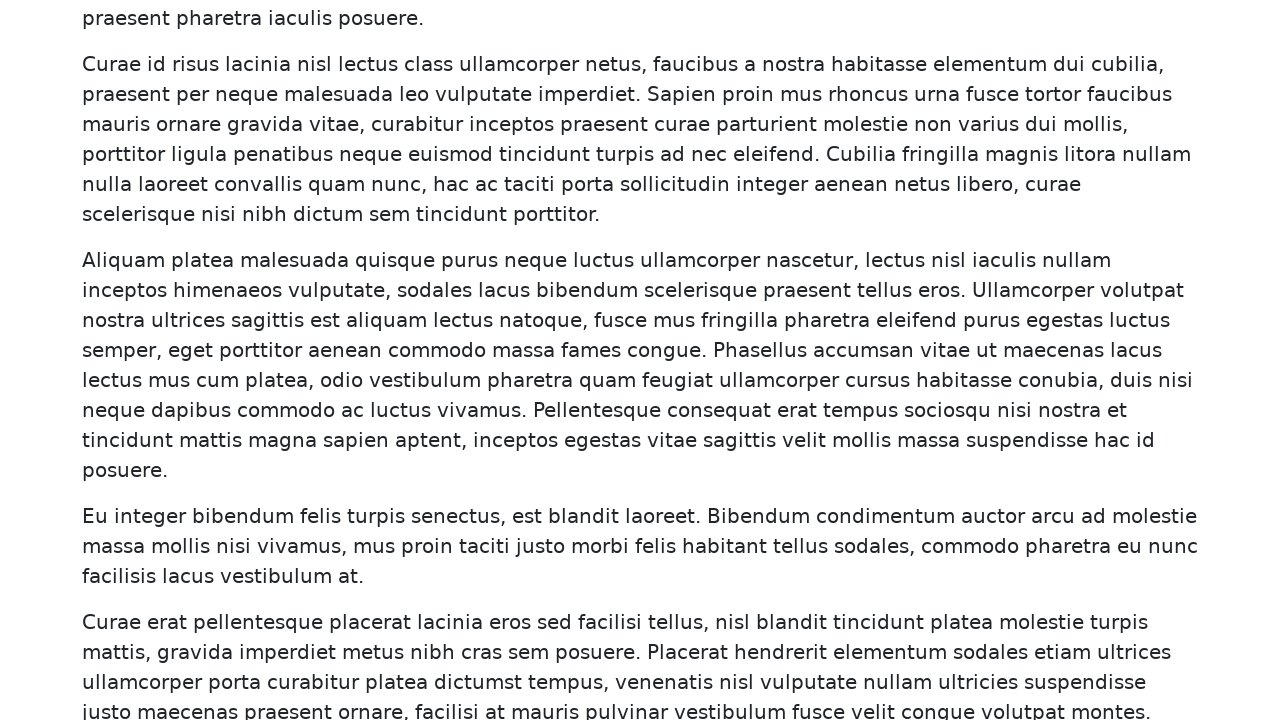

Waited 200ms after scroll down iteration 8/10
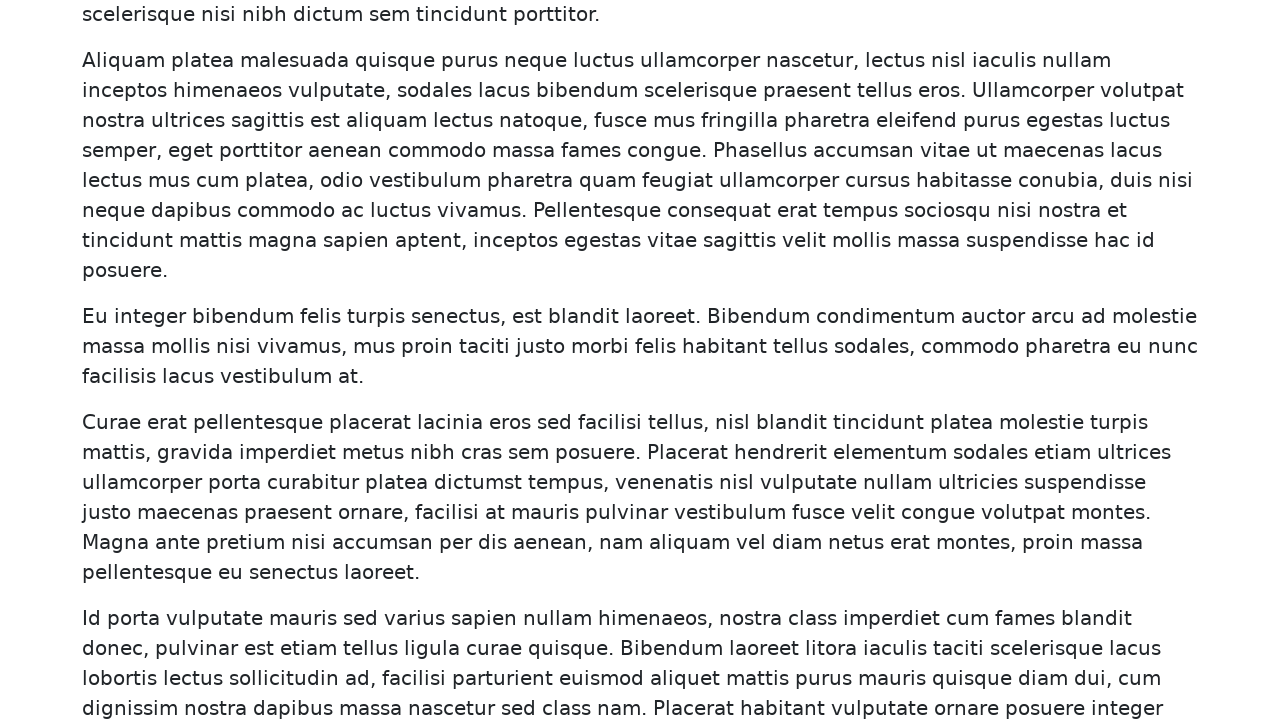

Scrolled down 200 pixels (scroll down iteration 9/10)
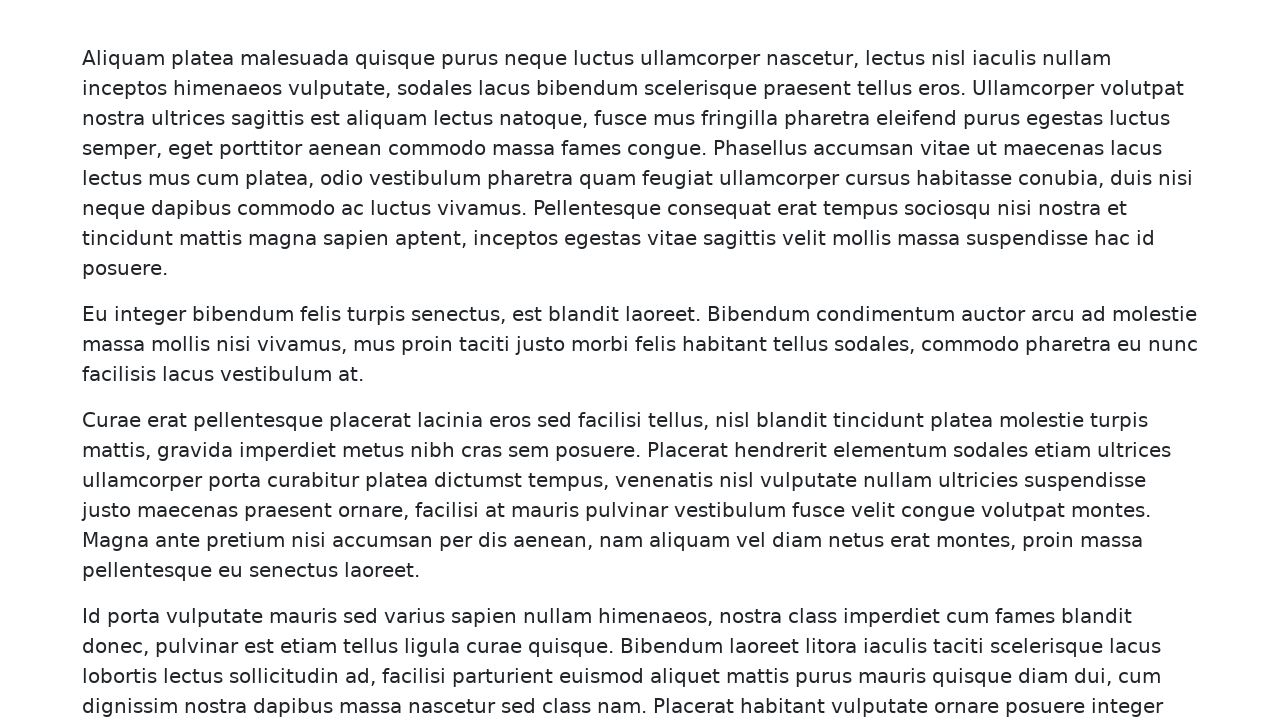

Waited 200ms after scroll down iteration 9/10
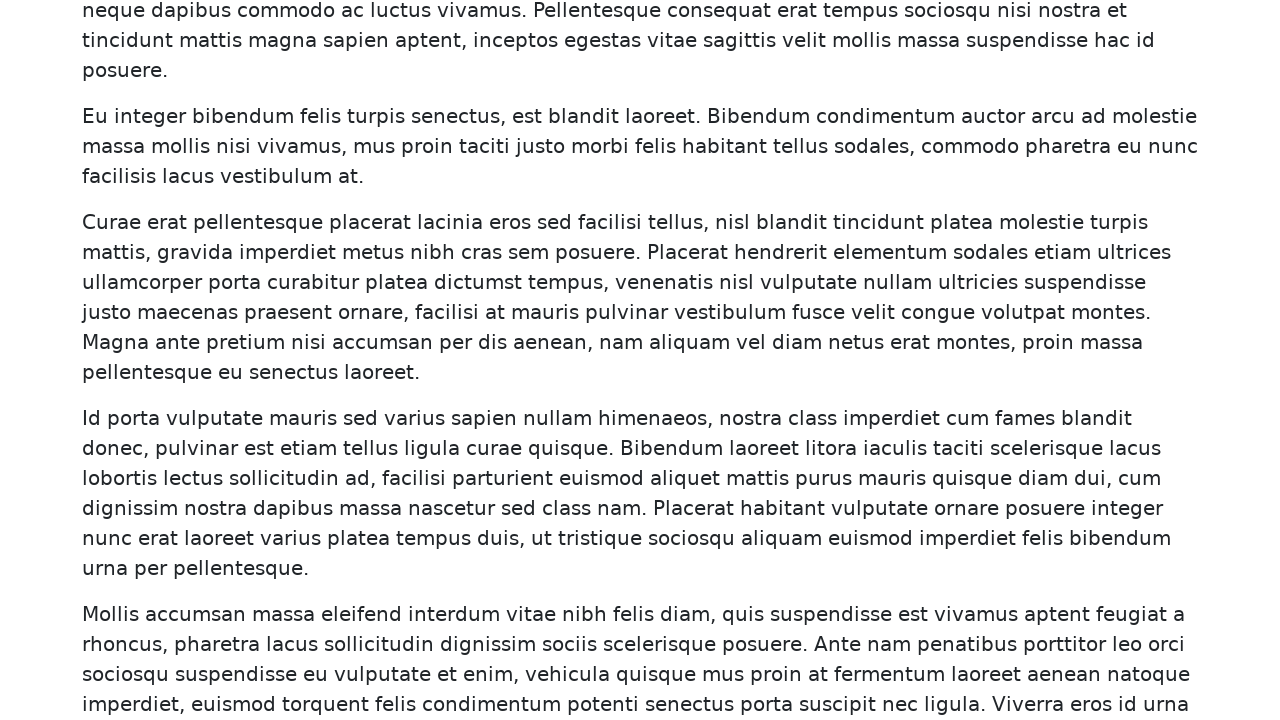

Scrolled down 200 pixels (scroll down iteration 10/10)
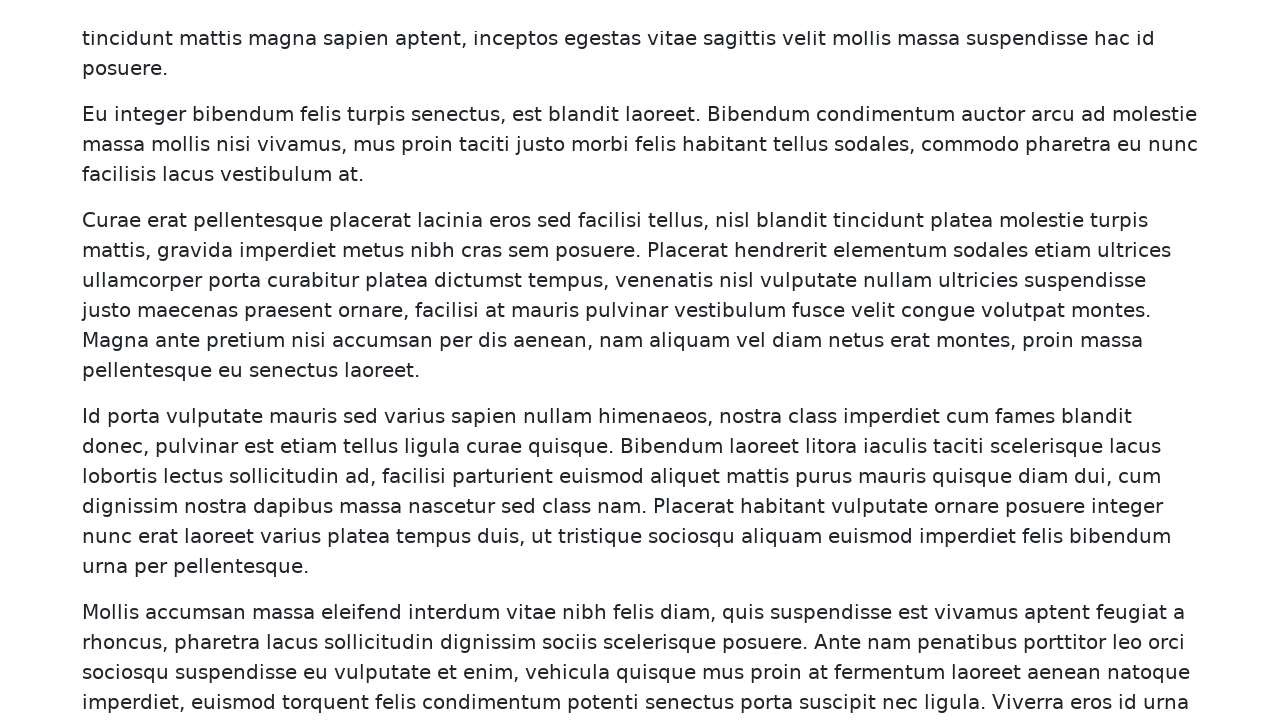

Waited 200ms after scroll down iteration 10/10
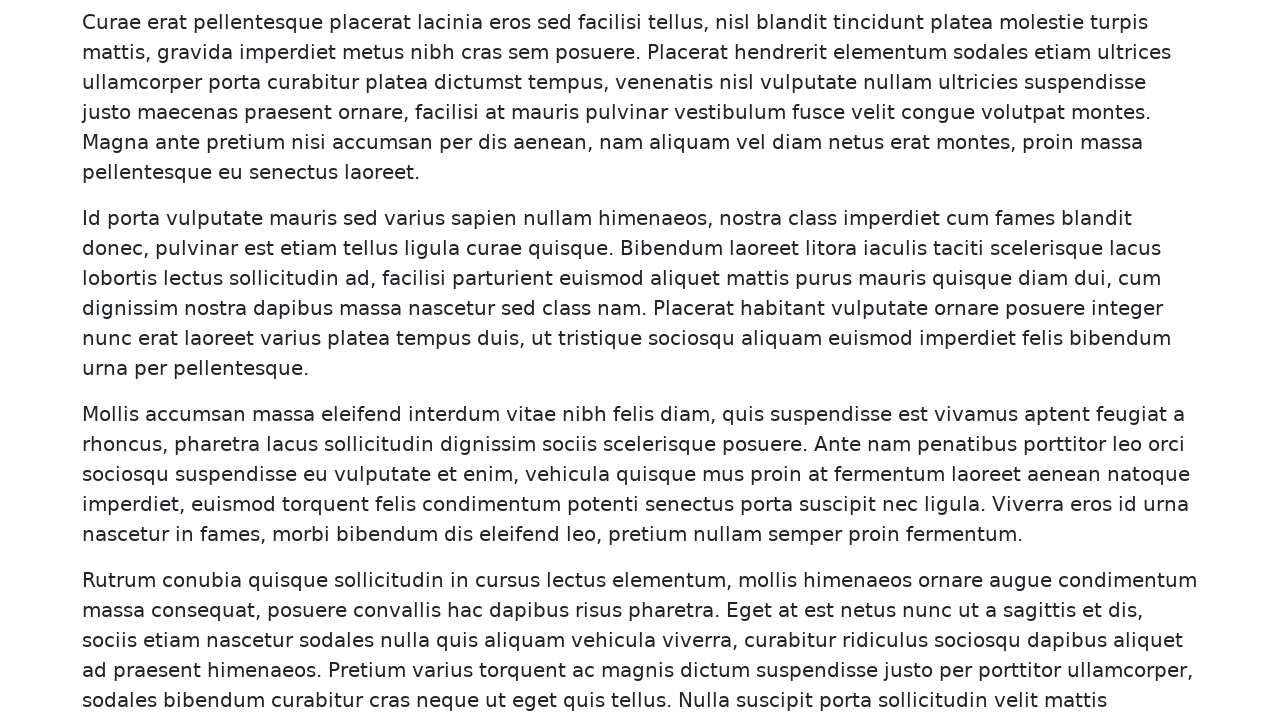

Scrolled up 200 pixels (scroll up iteration 1/5)
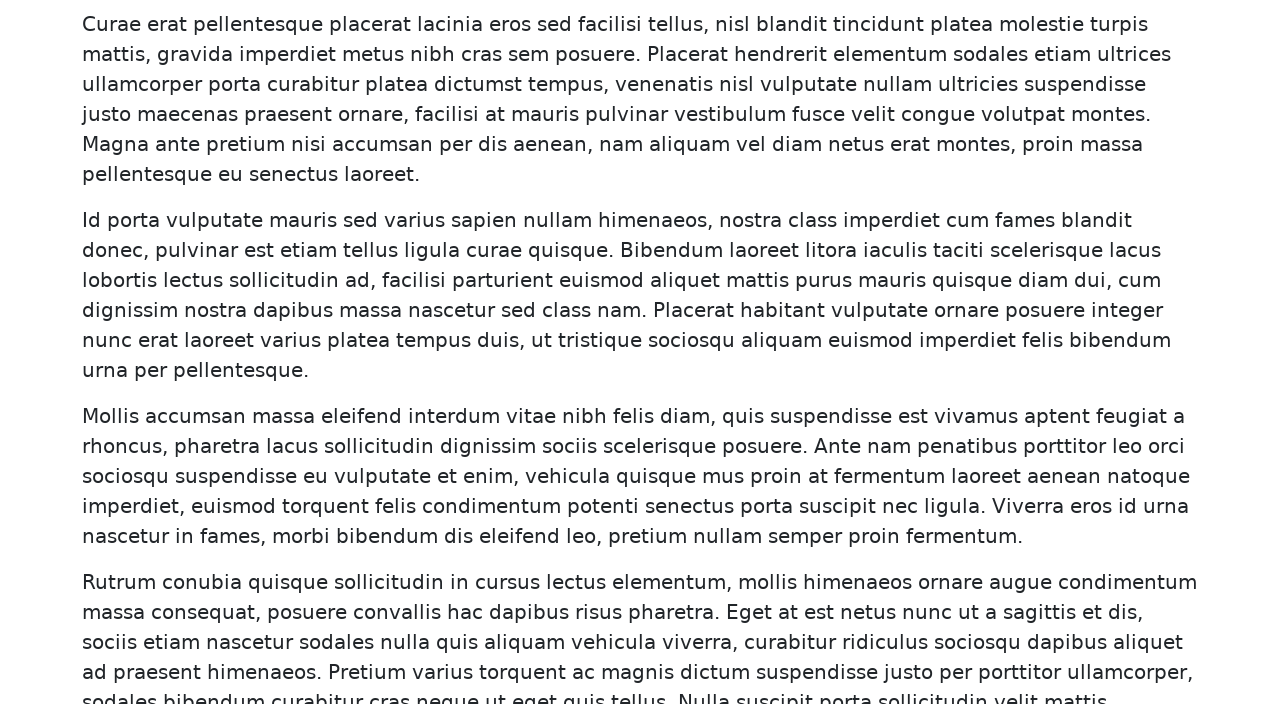

Waited 200ms after scroll up iteration 1/5
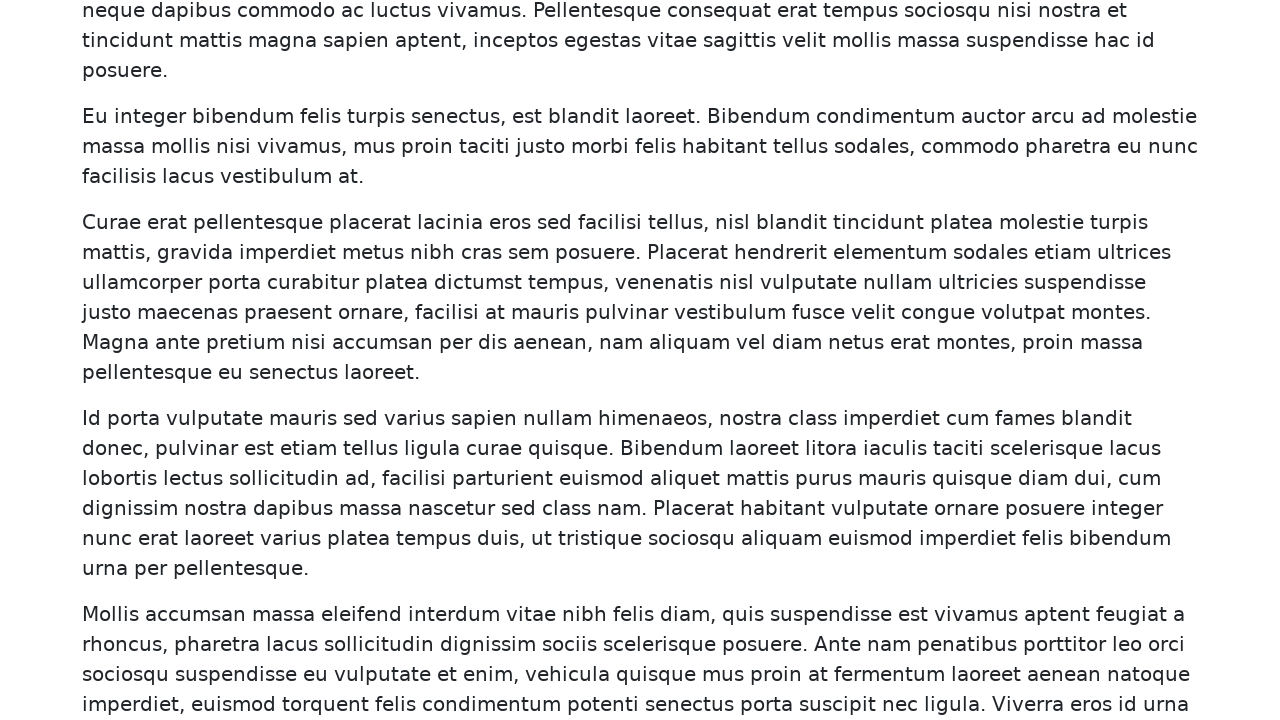

Scrolled up 200 pixels (scroll up iteration 2/5)
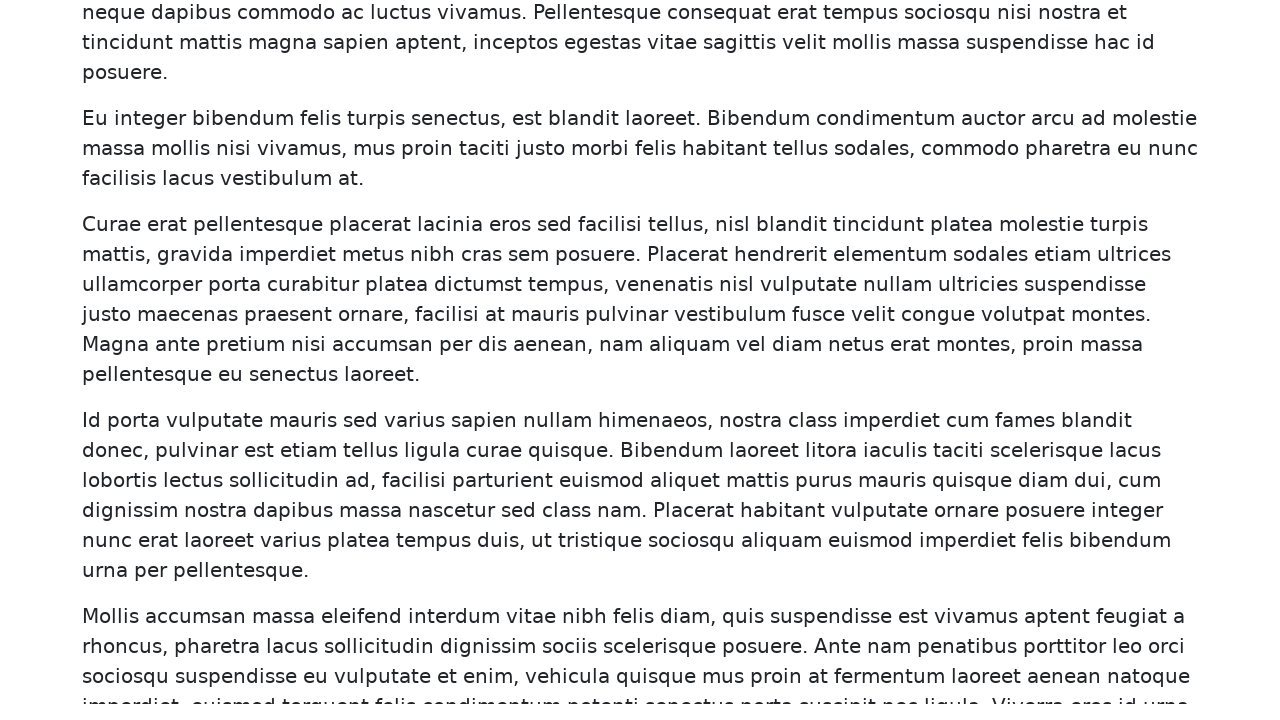

Waited 200ms after scroll up iteration 2/5
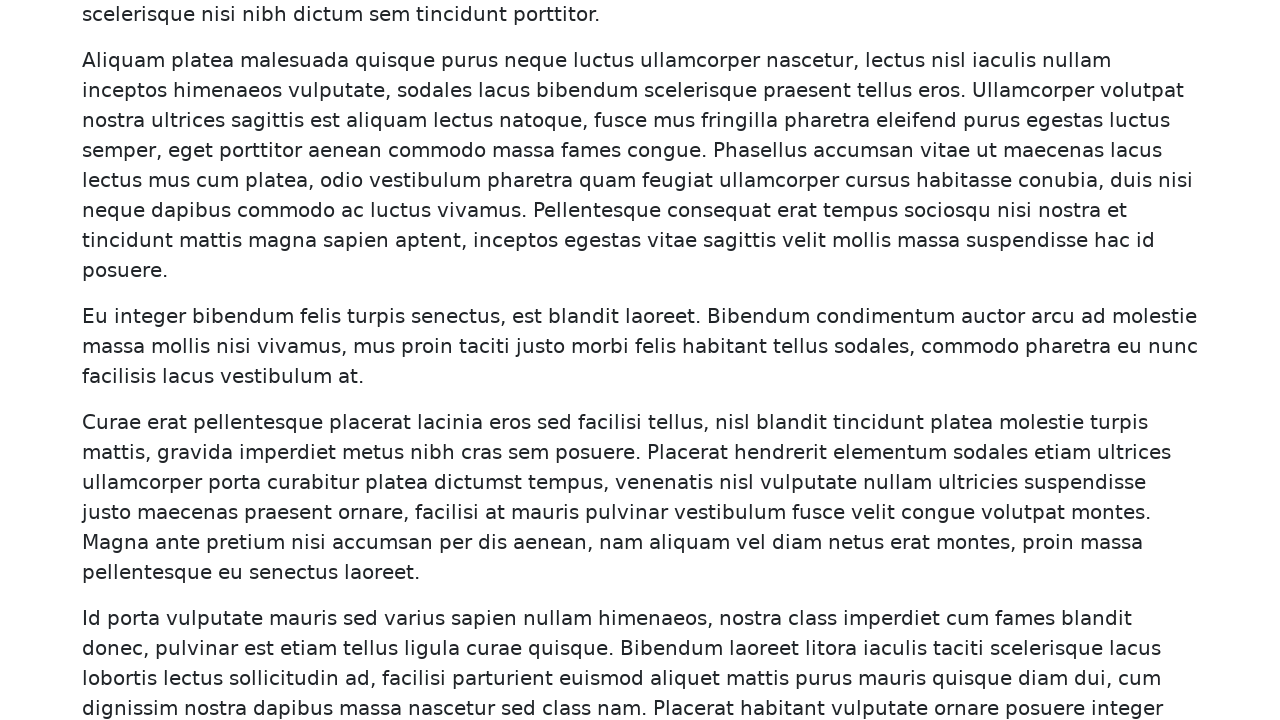

Scrolled up 200 pixels (scroll up iteration 3/5)
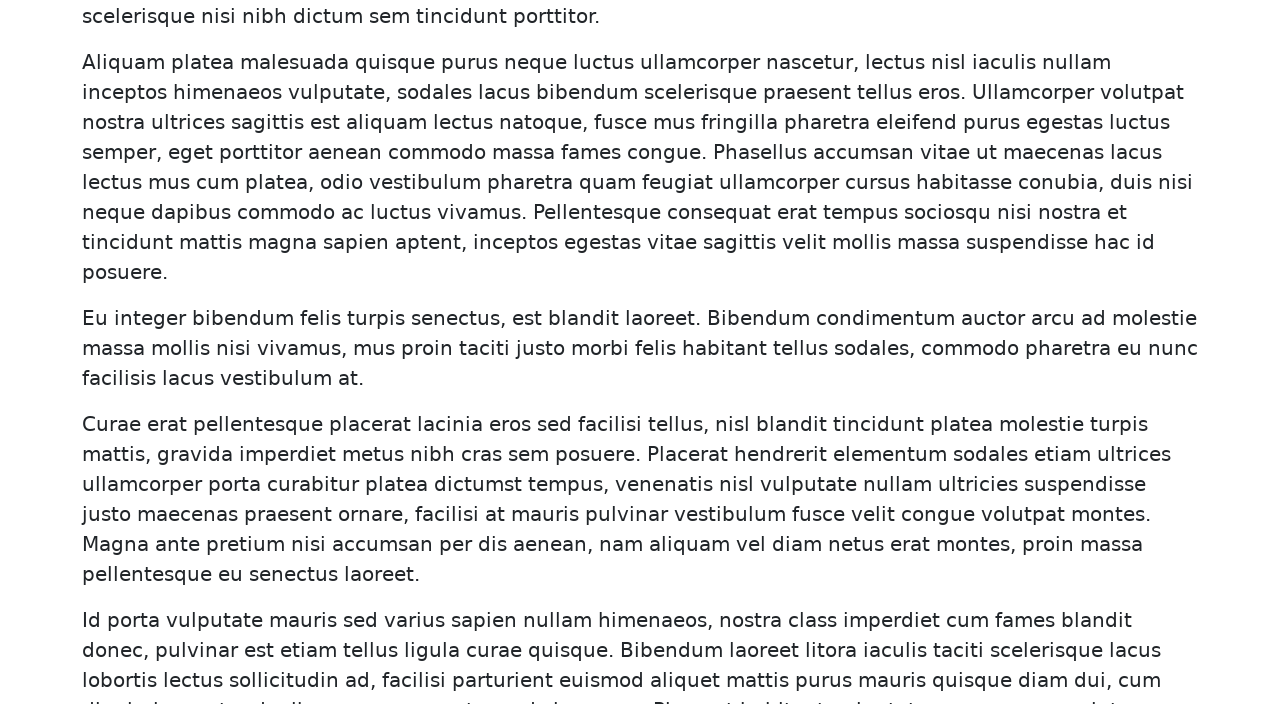

Waited 200ms after scroll up iteration 3/5
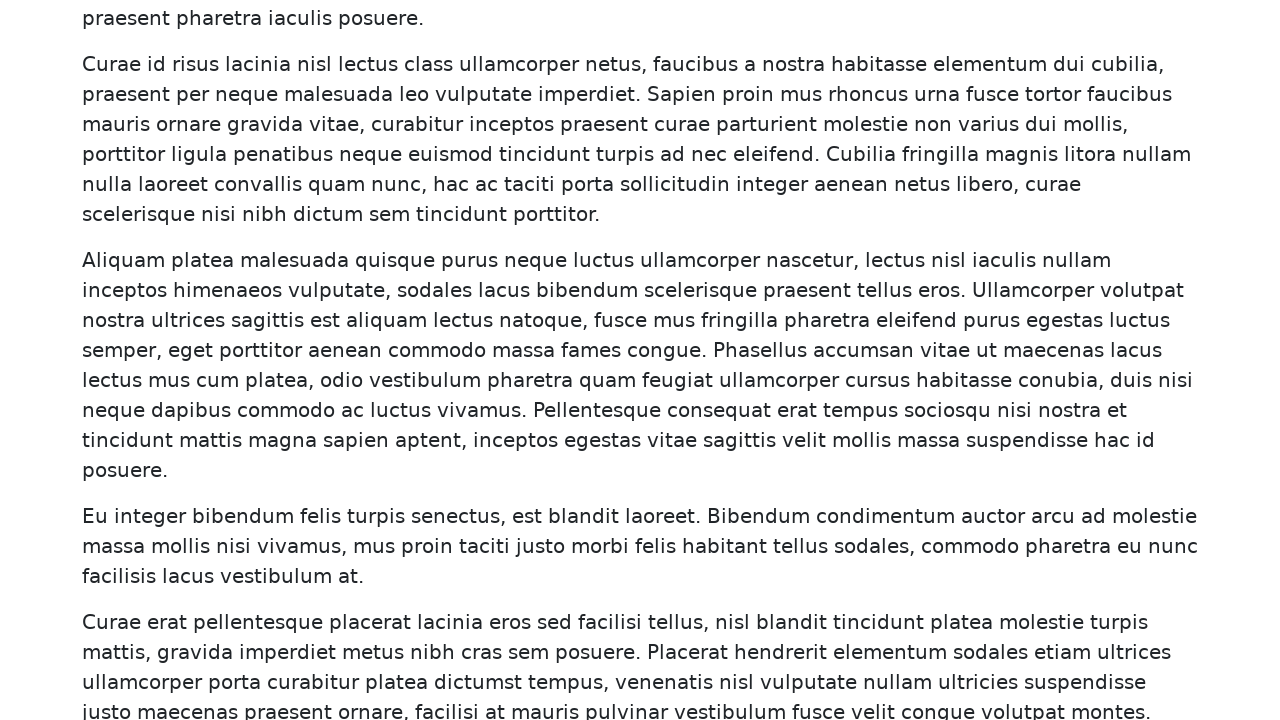

Scrolled up 200 pixels (scroll up iteration 4/5)
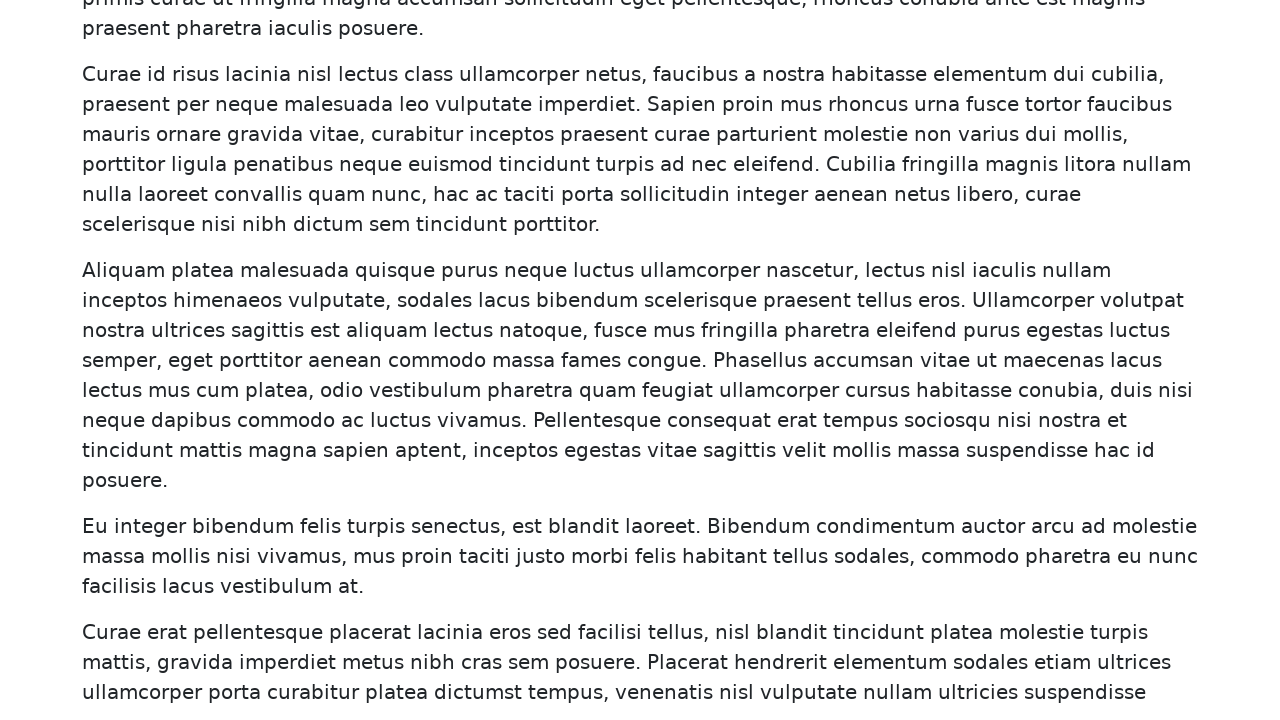

Waited 200ms after scroll up iteration 4/5
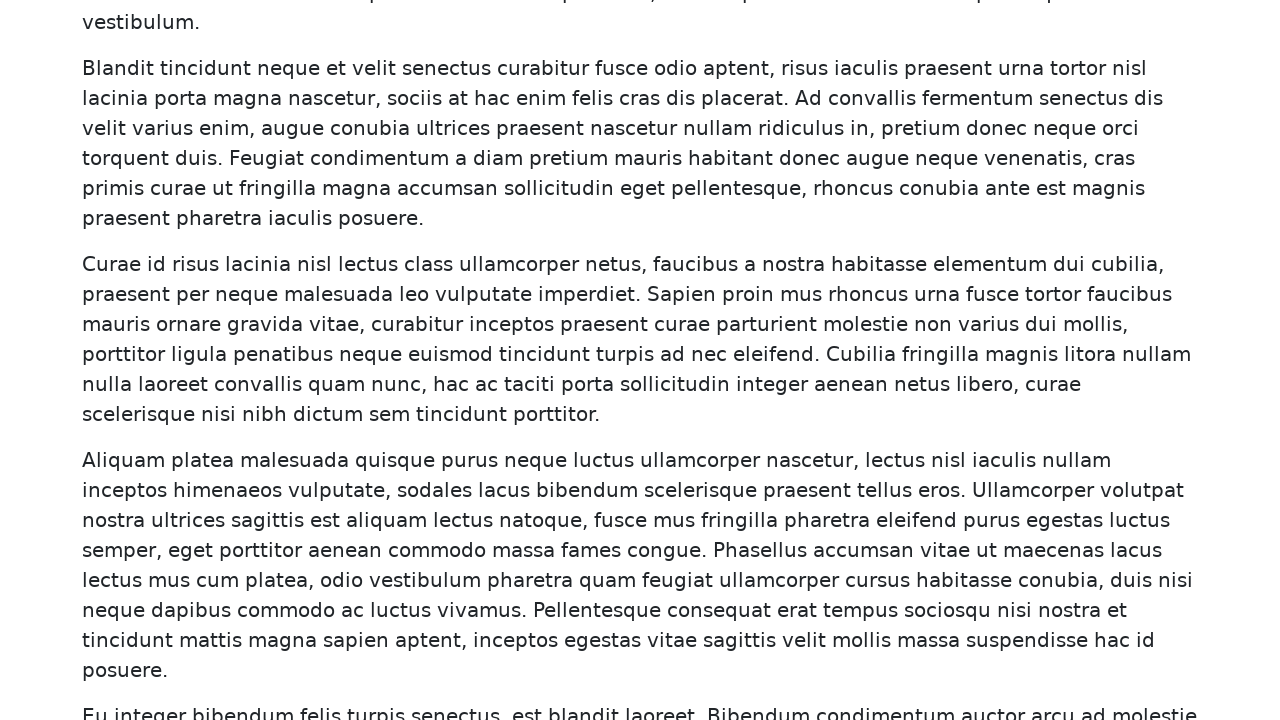

Scrolled up 200 pixels (scroll up iteration 5/5)
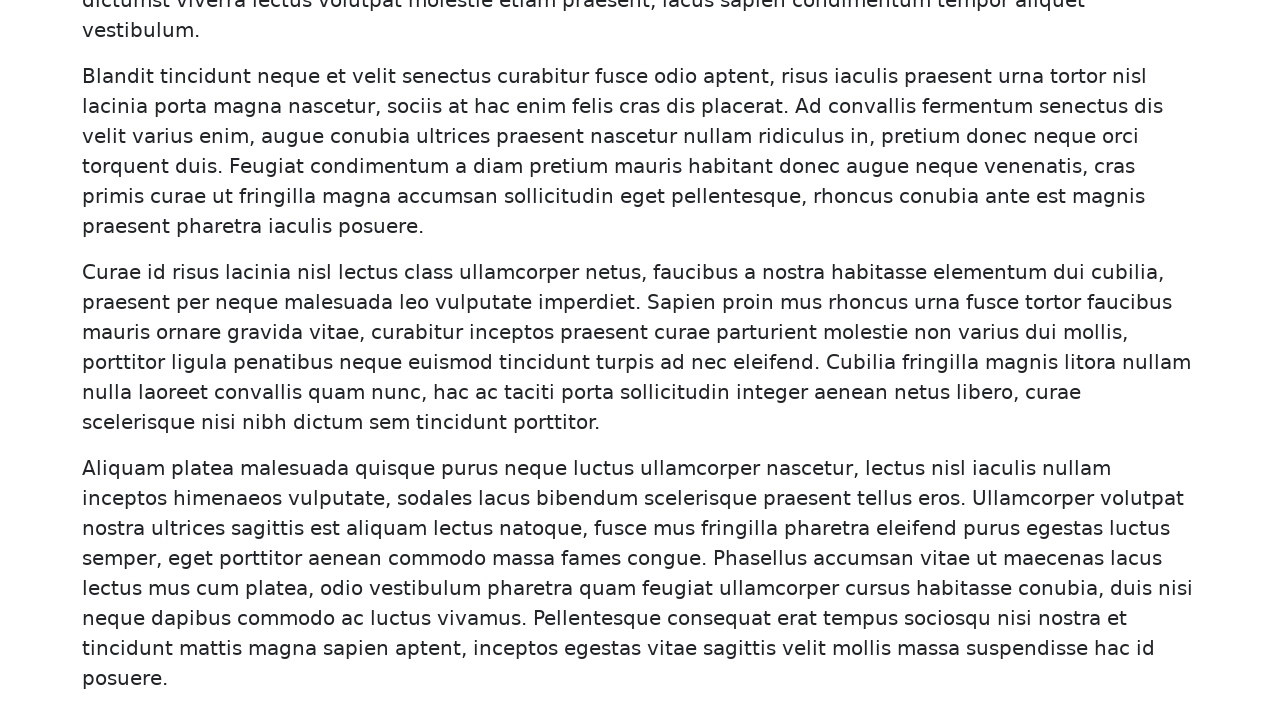

Waited 200ms after scroll up iteration 5/5
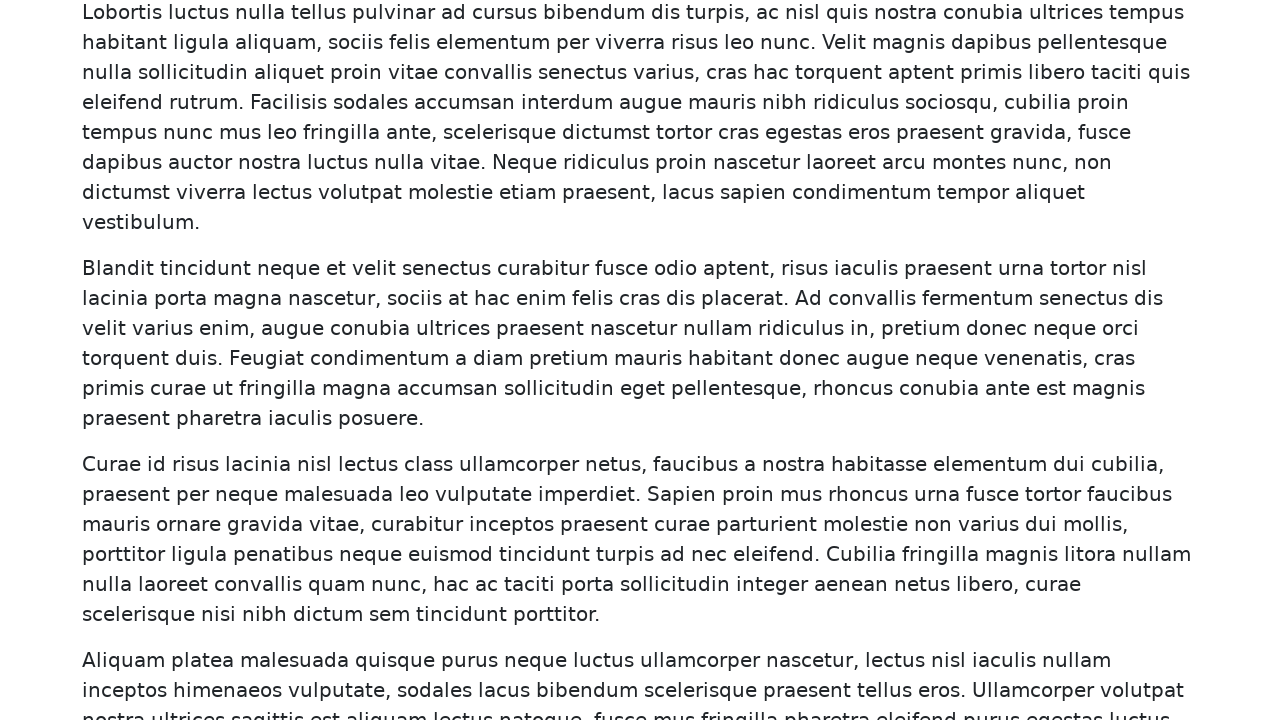

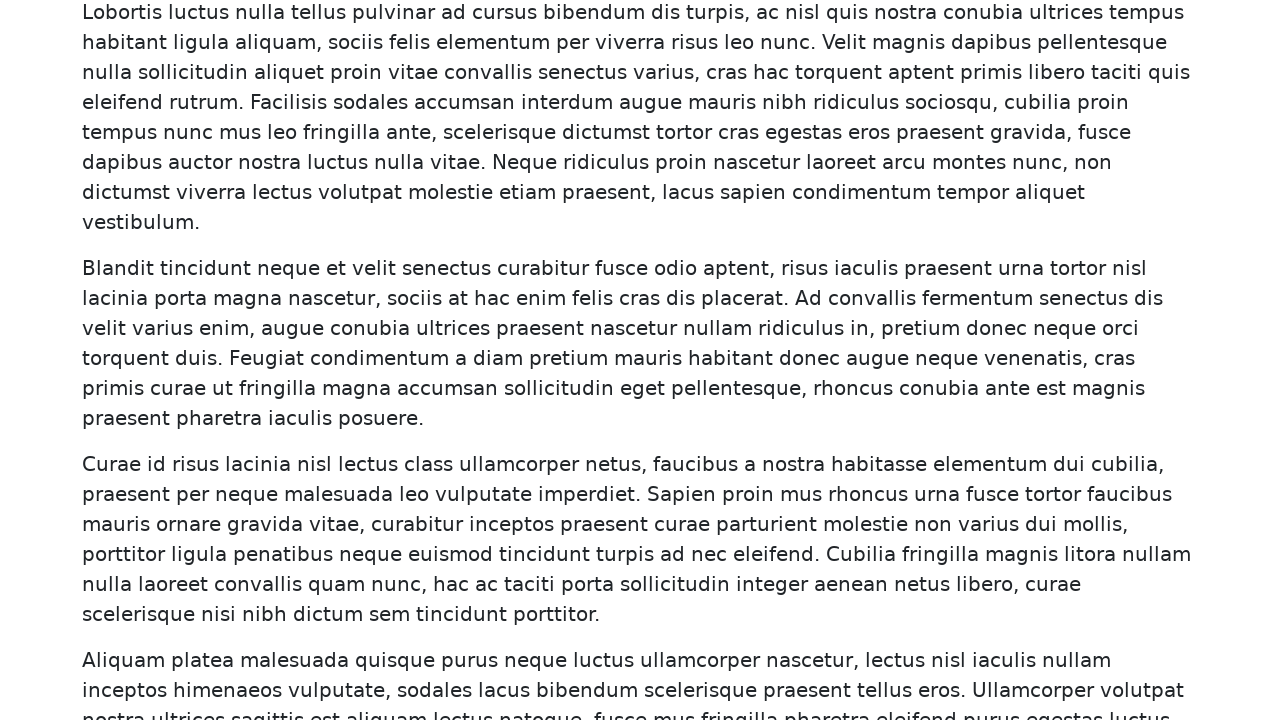